Tests that other controls are hidden when editing a todo item

Starting URL: https://demo.playwright.dev/todomvc

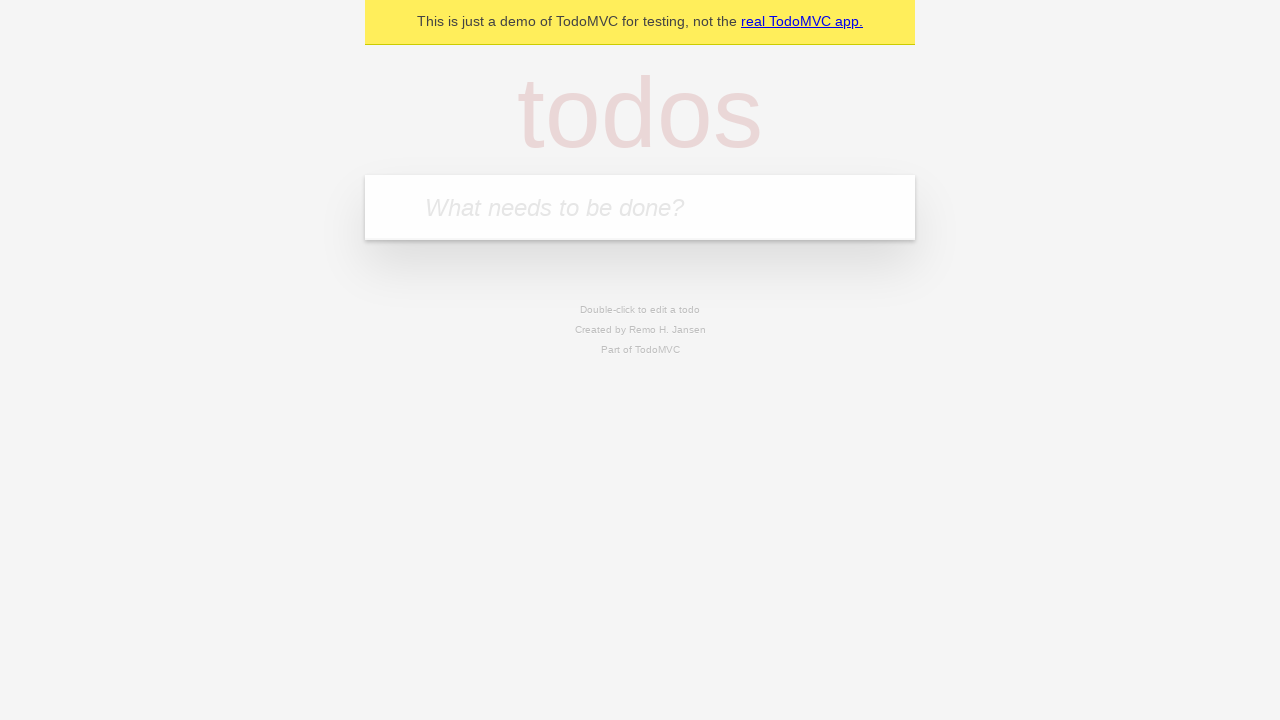

Filled new todo input with 'buy some cheese' on .new-todo
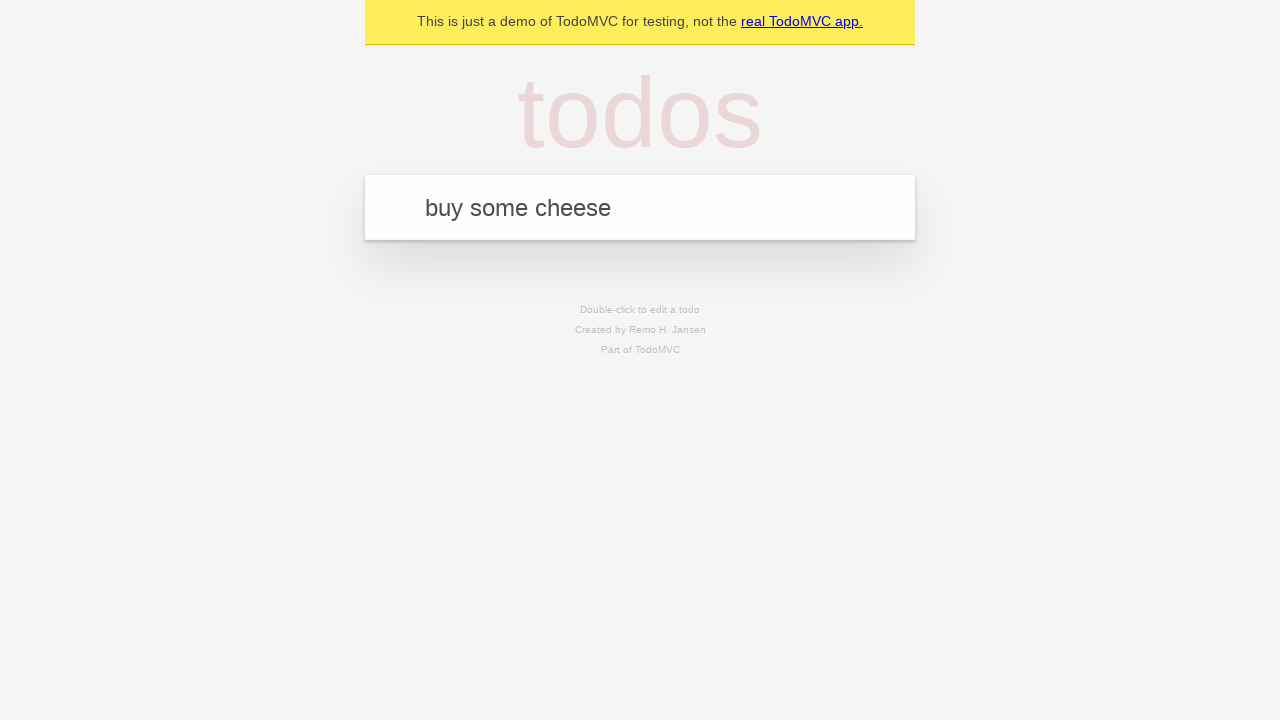

Pressed Enter to add first todo on .new-todo
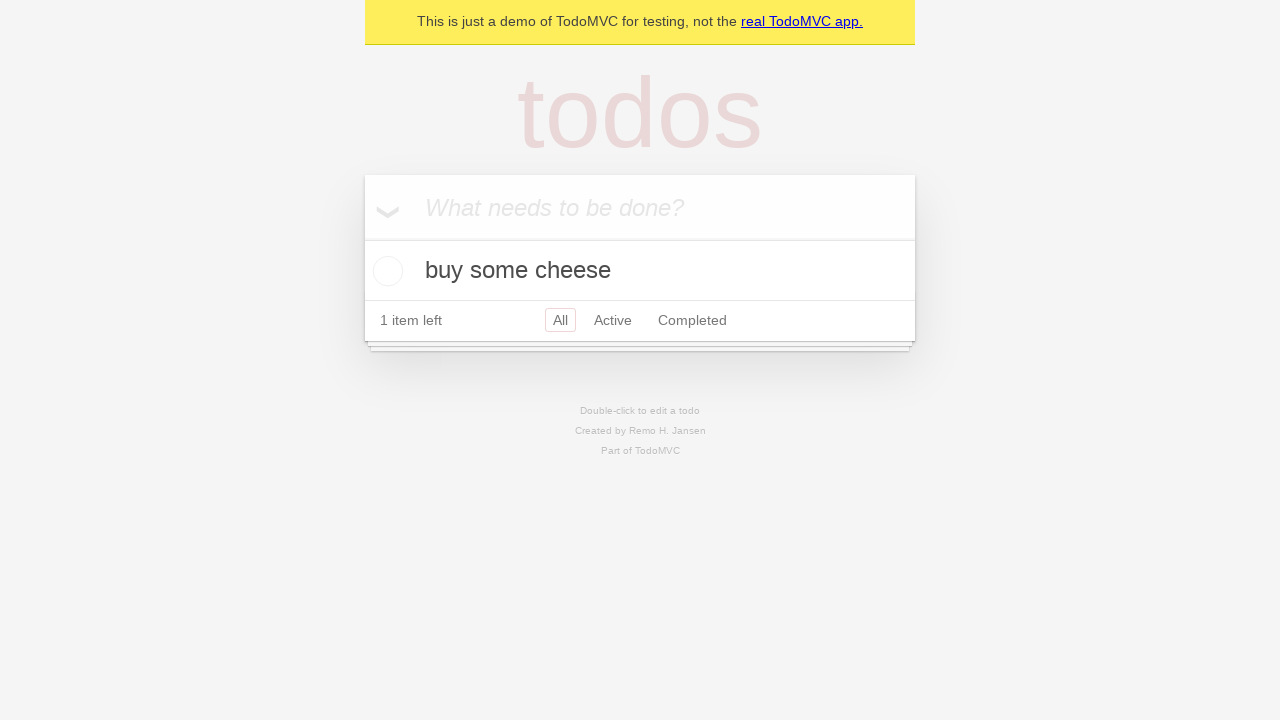

Filled new todo input with 'feed the cat' on .new-todo
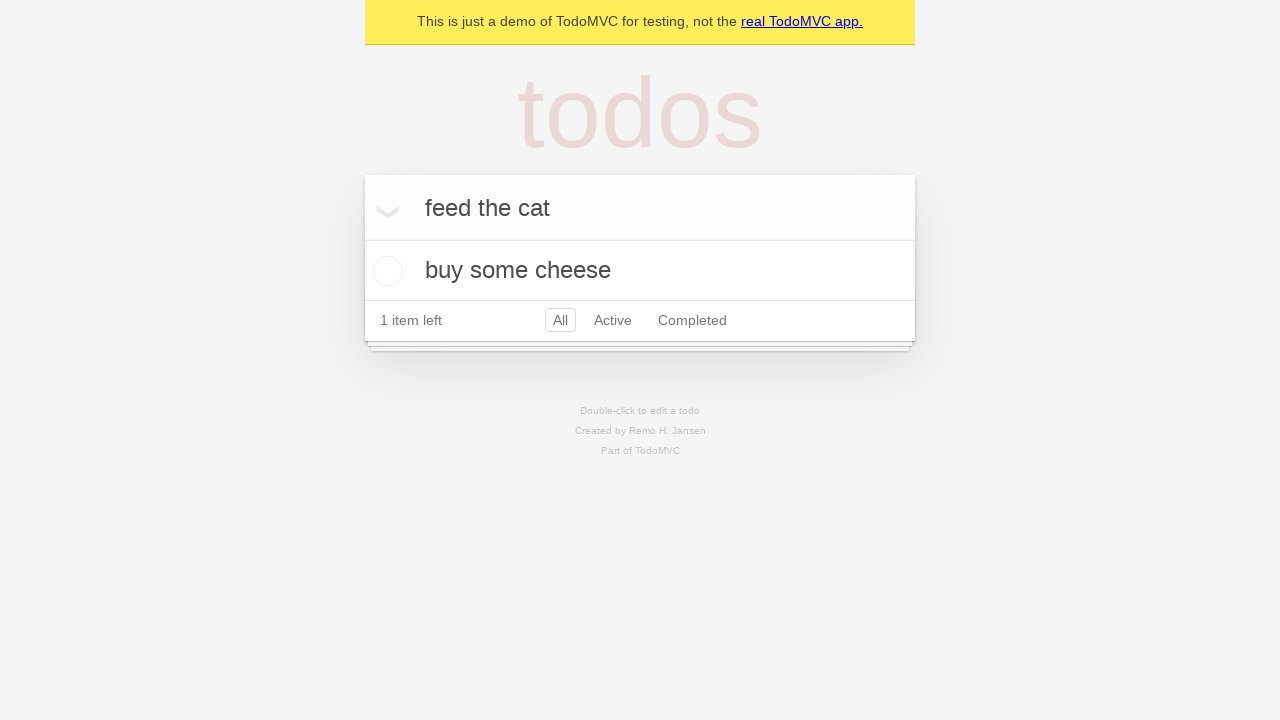

Pressed Enter to add second todo on .new-todo
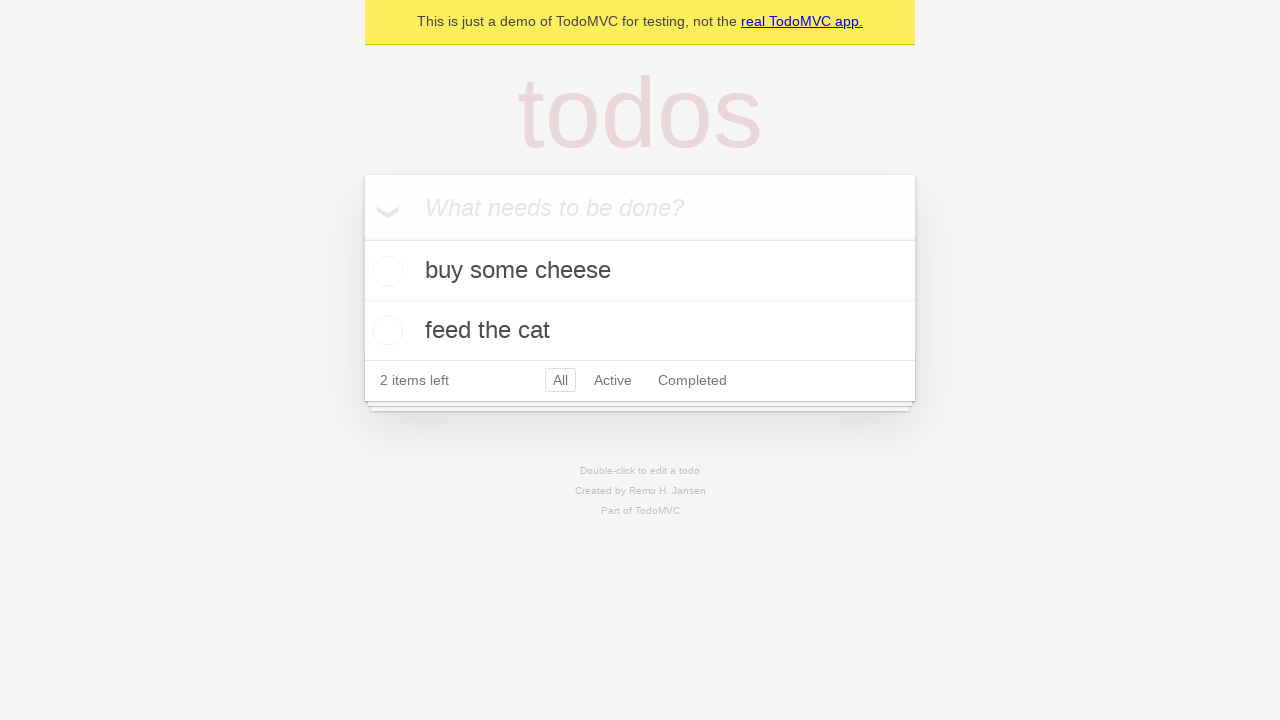

Filled new todo input with 'book a doctors appointment' on .new-todo
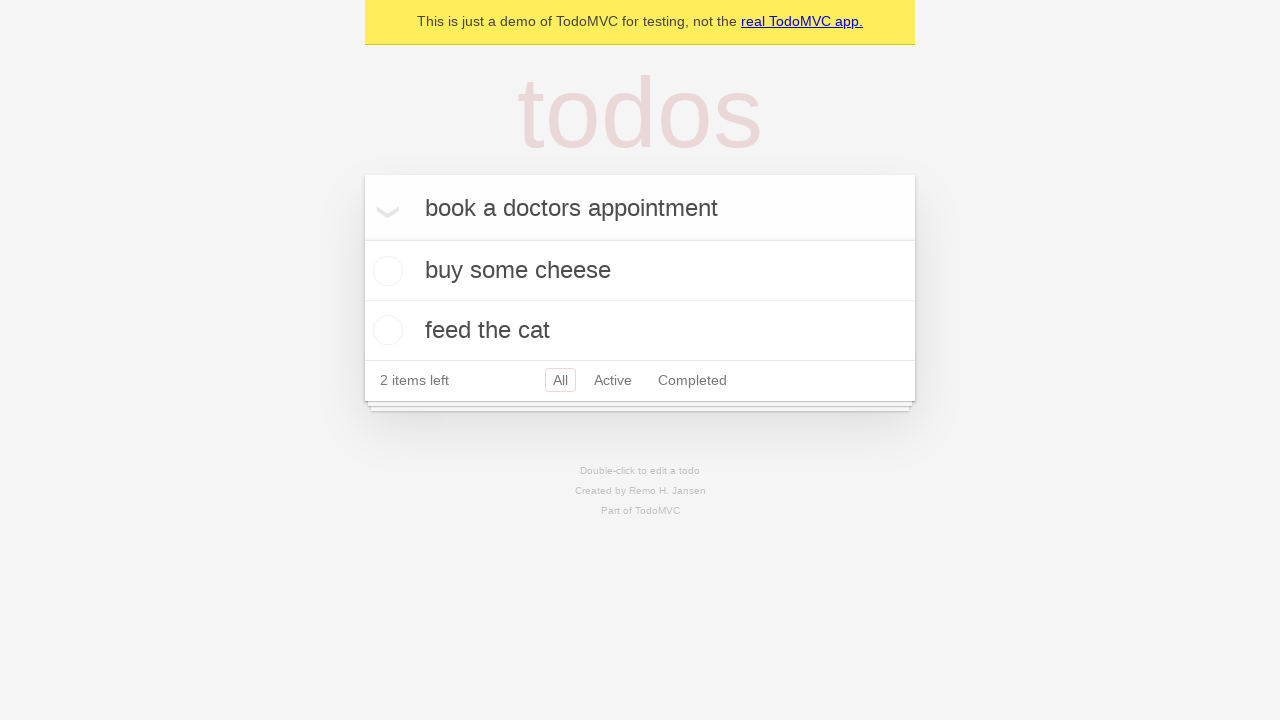

Pressed Enter to add third todo on .new-todo
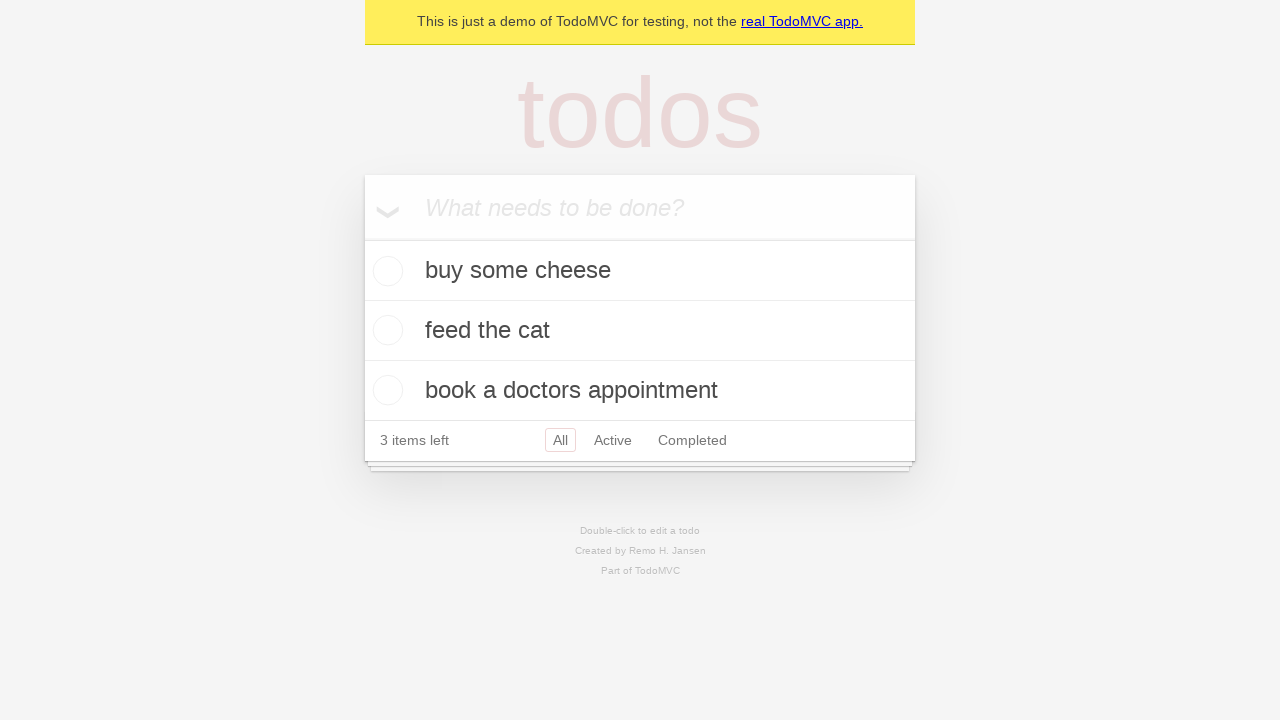

Waited for all three todo items to be added to the list
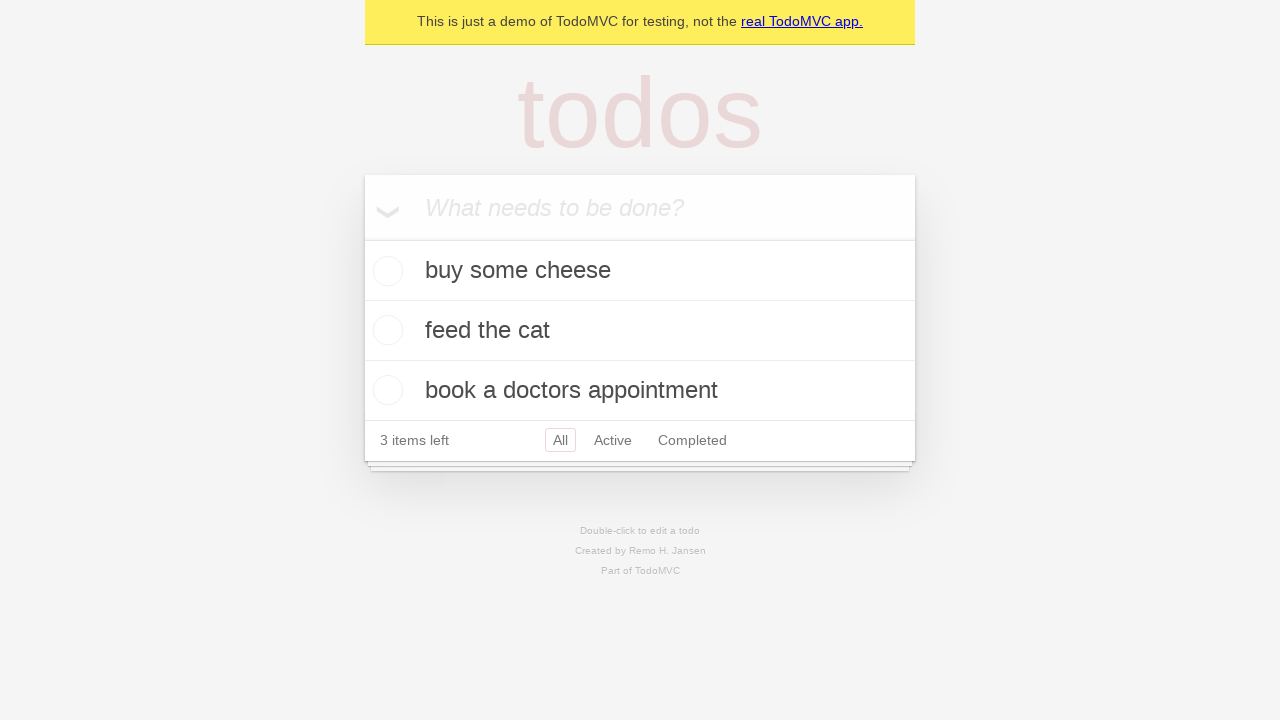

Double-clicked the second todo item to enter edit mode at (640, 331) on .todo-list li >> nth=1
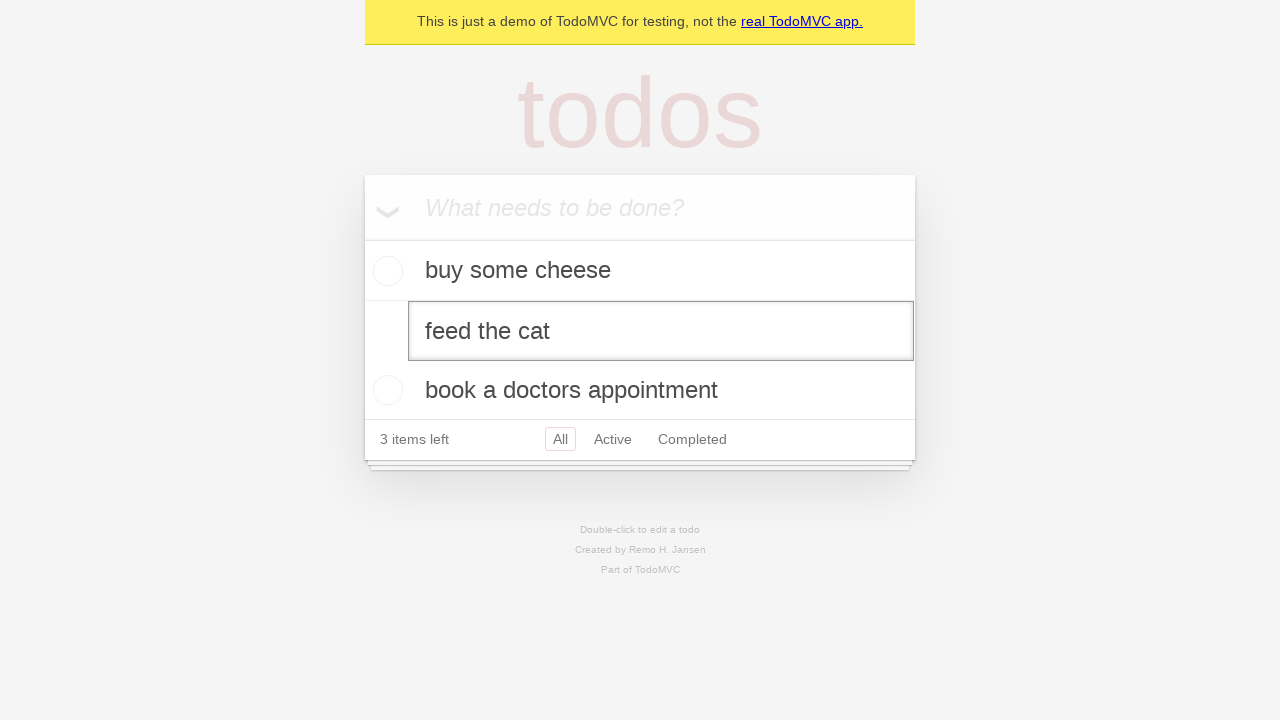

Waited for edit input to appear on the second todo item
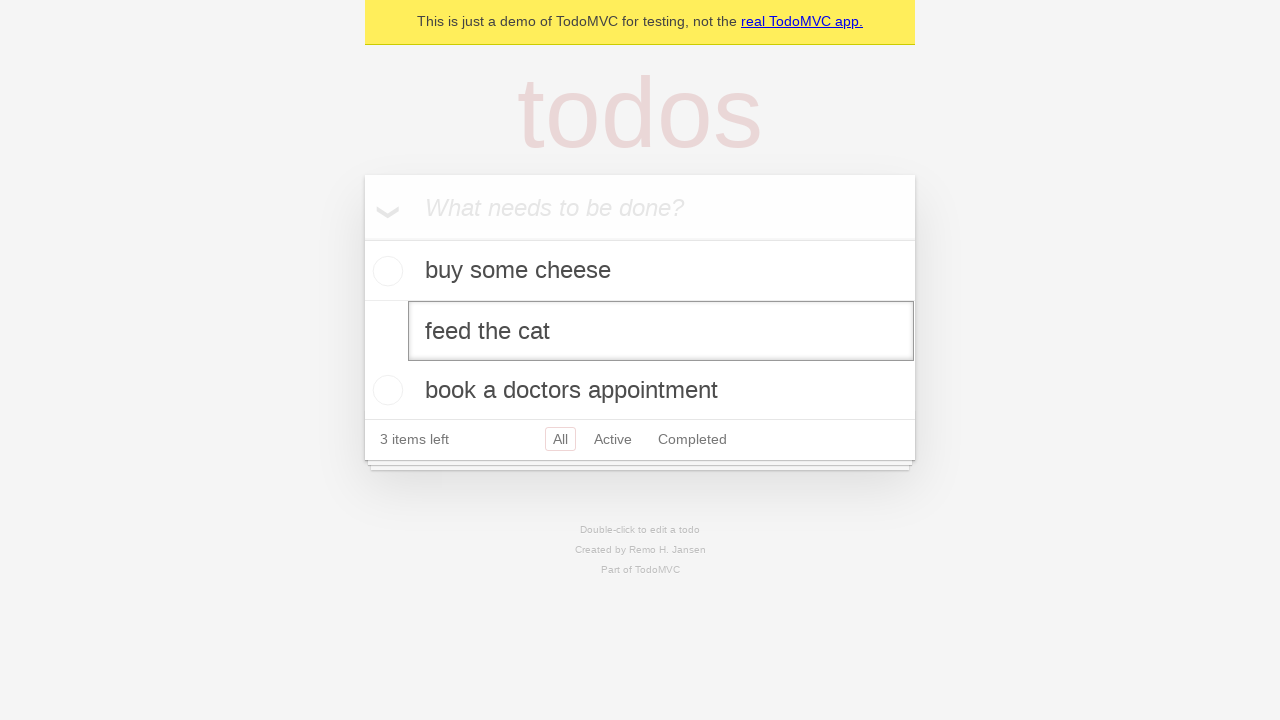

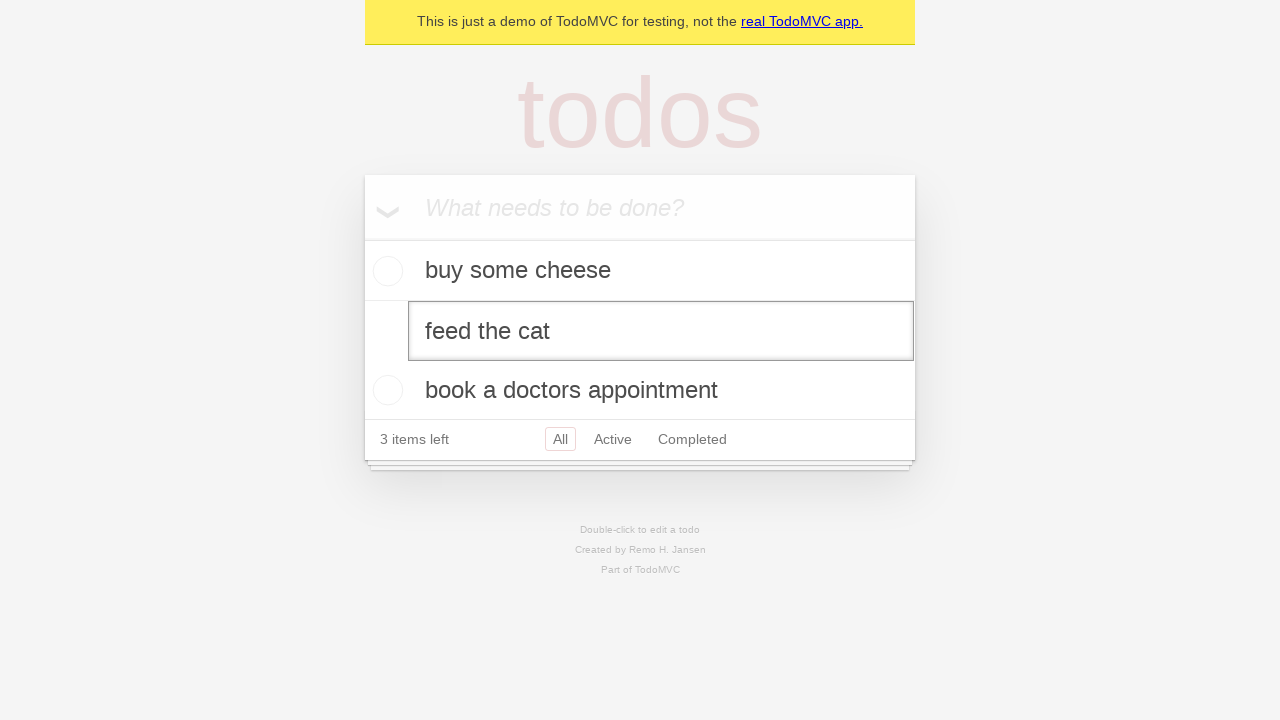